Tests clearing the complete state of all items by checking and then unchecking the toggle all

Starting URL: https://demo.playwright.dev/todomvc

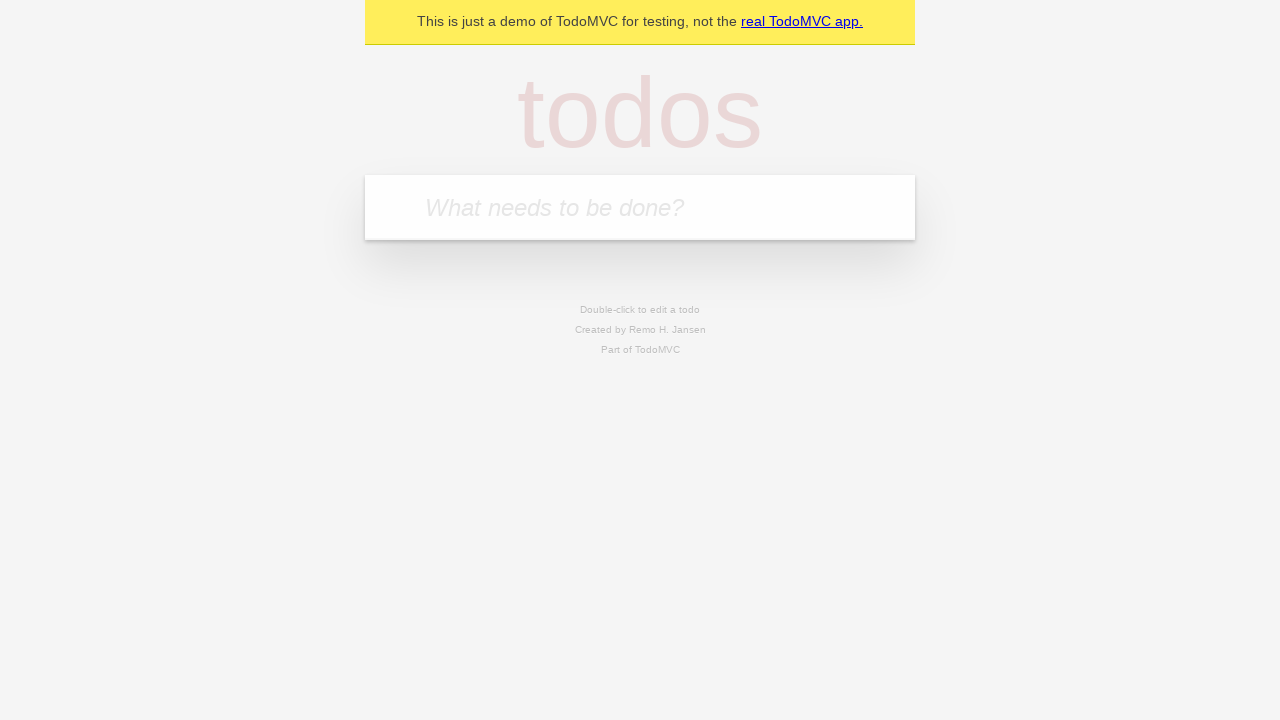

Navigated to TodoMVC demo page
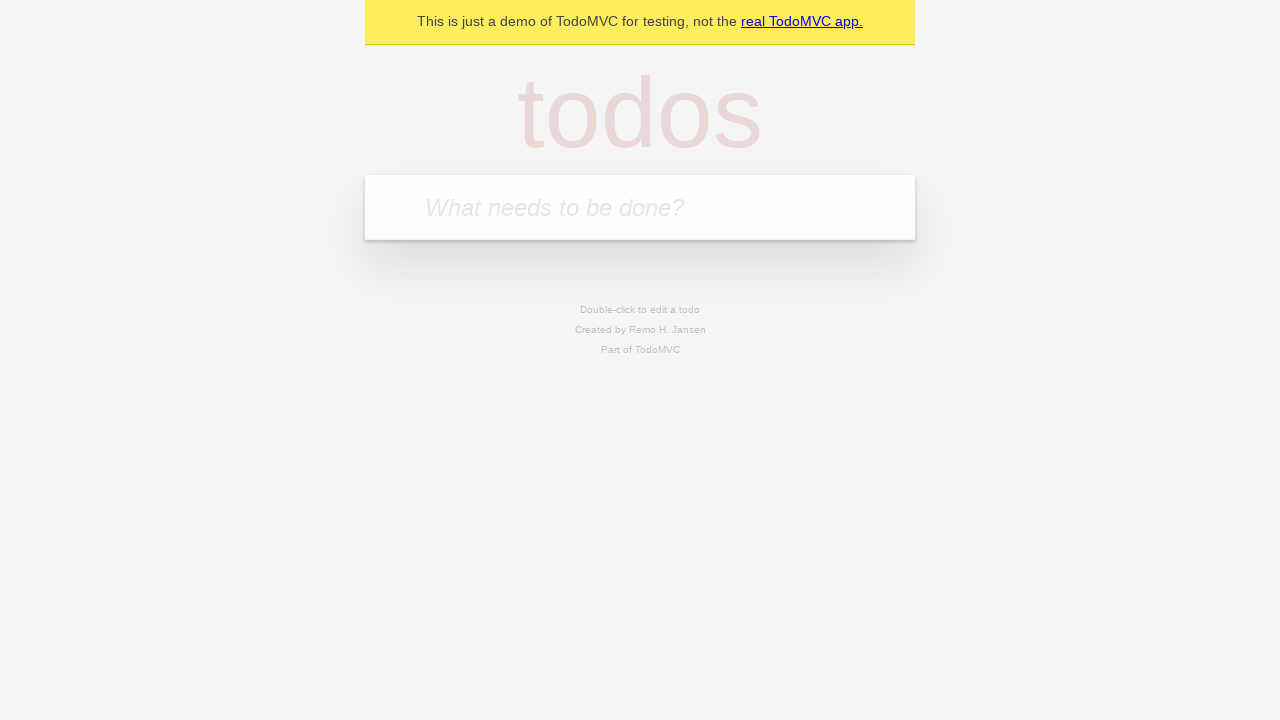

Located the new todo input field
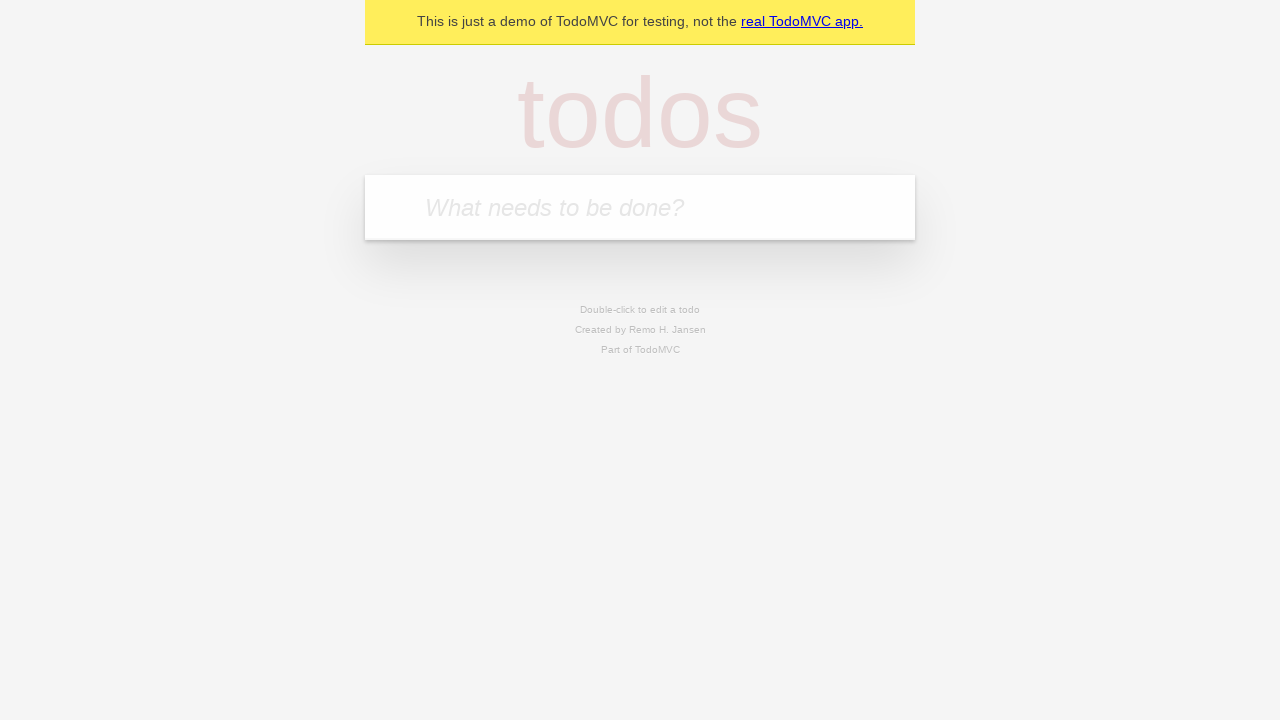

Filled first todo: 'buy some cheese' on internal:attr=[placeholder="What needs to be done?"i]
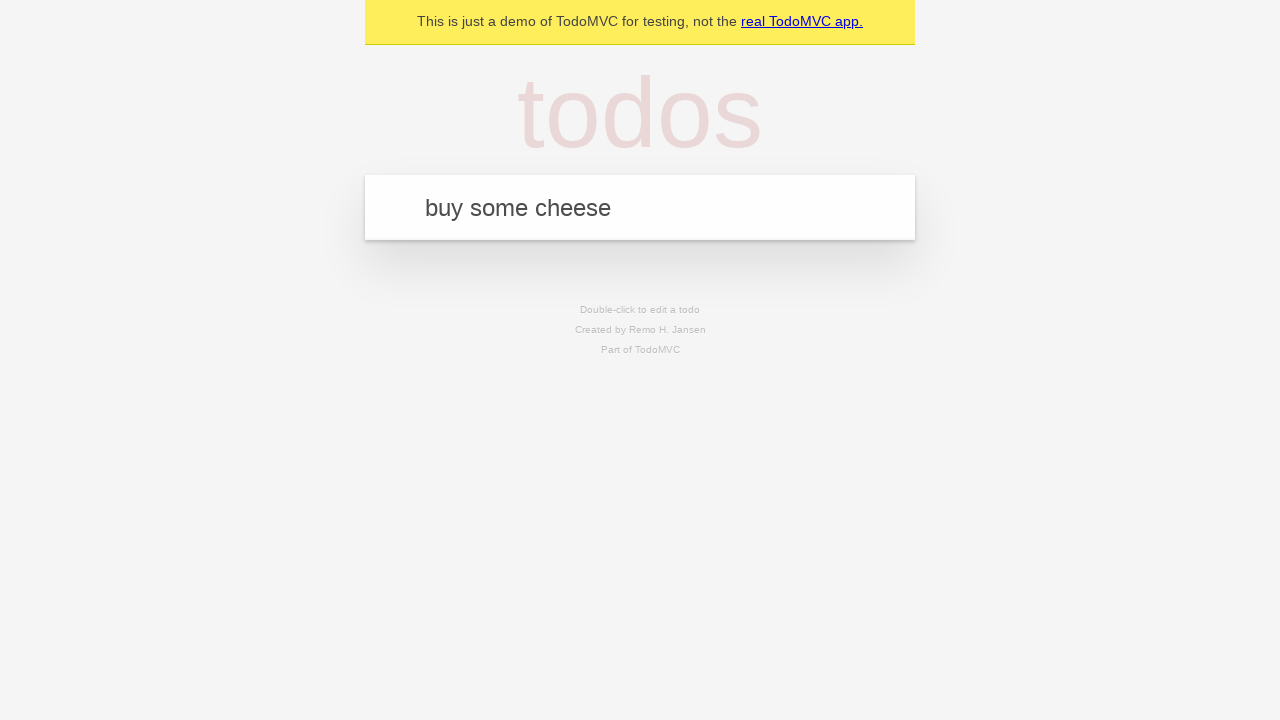

Pressed Enter to create first todo on internal:attr=[placeholder="What needs to be done?"i]
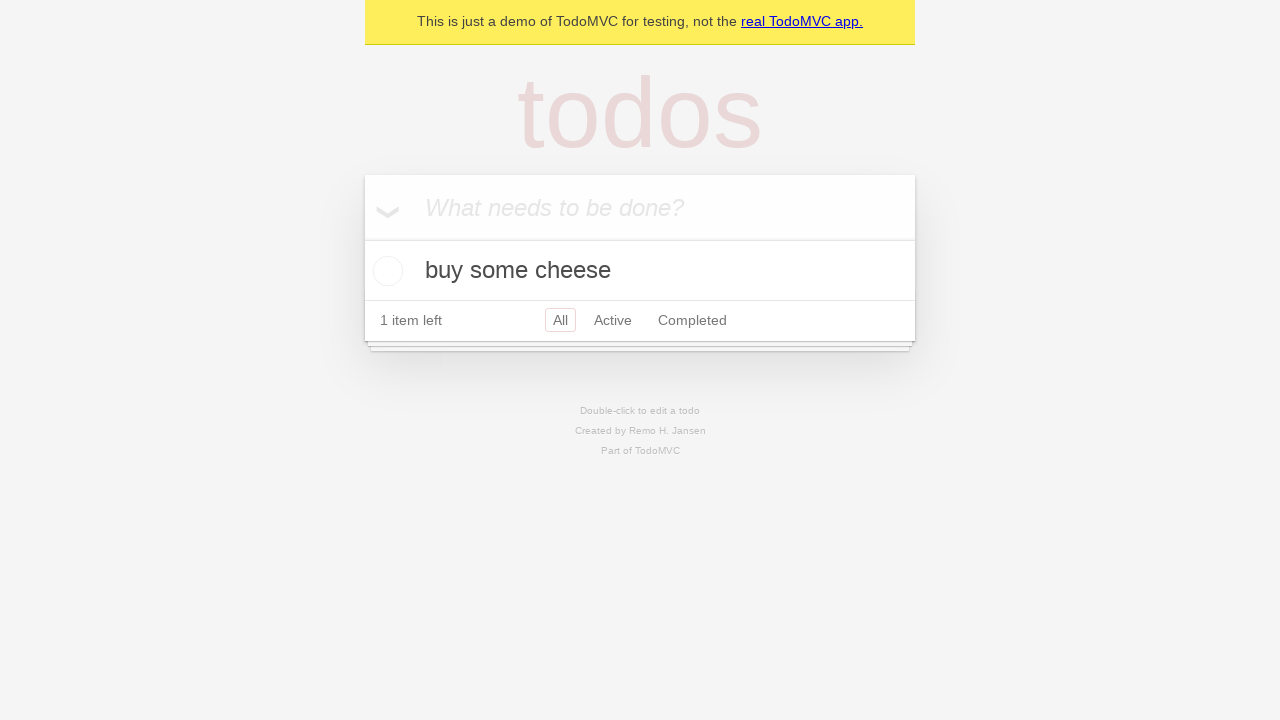

Filled second todo: 'feed the cat' on internal:attr=[placeholder="What needs to be done?"i]
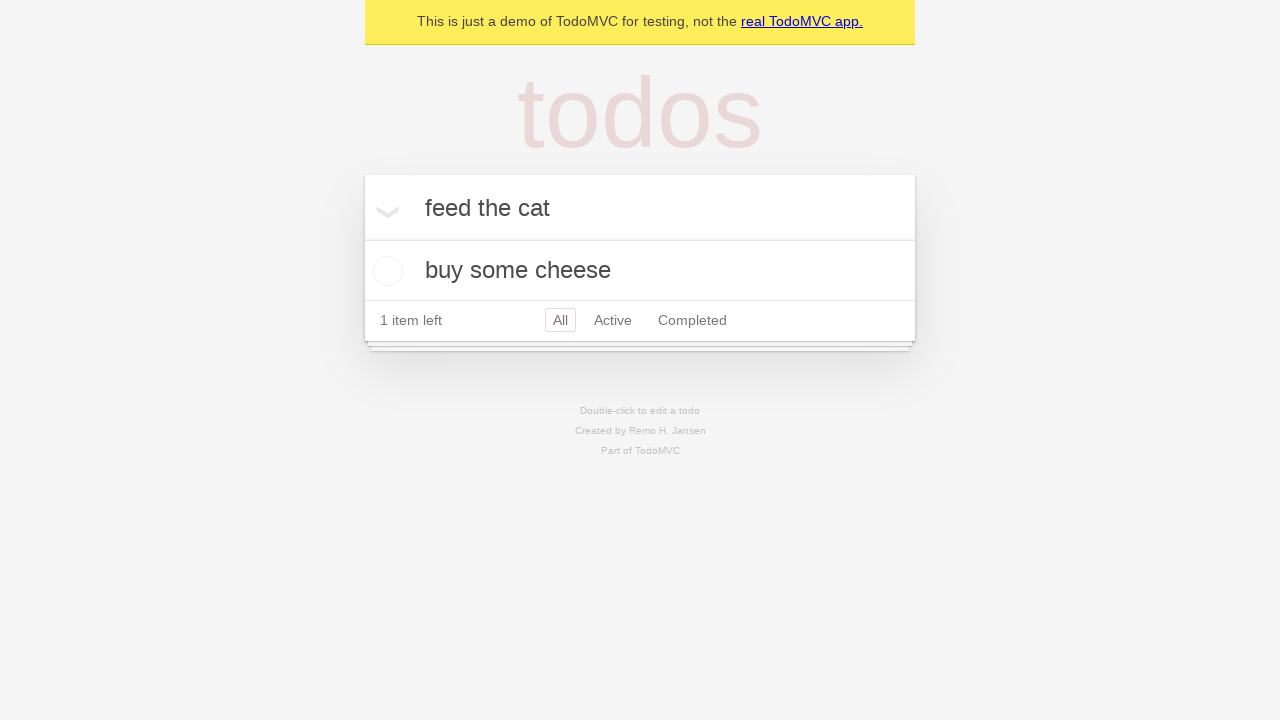

Pressed Enter to create second todo on internal:attr=[placeholder="What needs to be done?"i]
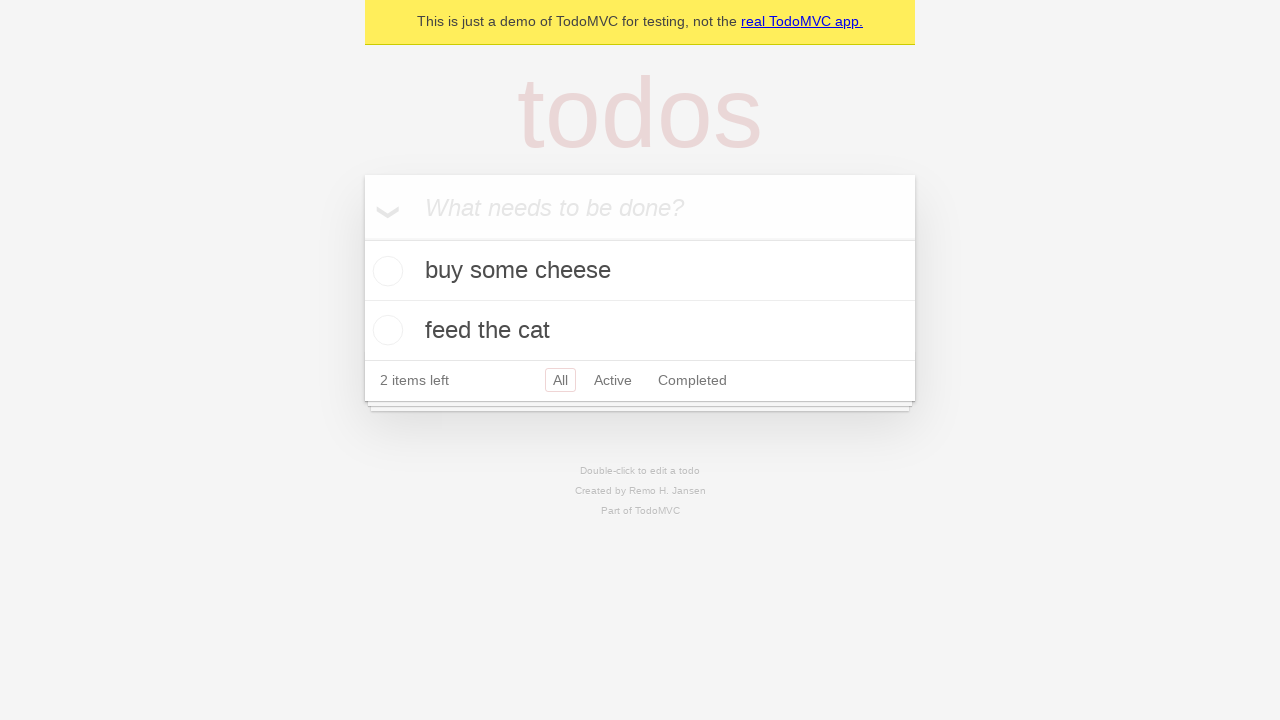

Filled third todo: 'book a doctors appointment' on internal:attr=[placeholder="What needs to be done?"i]
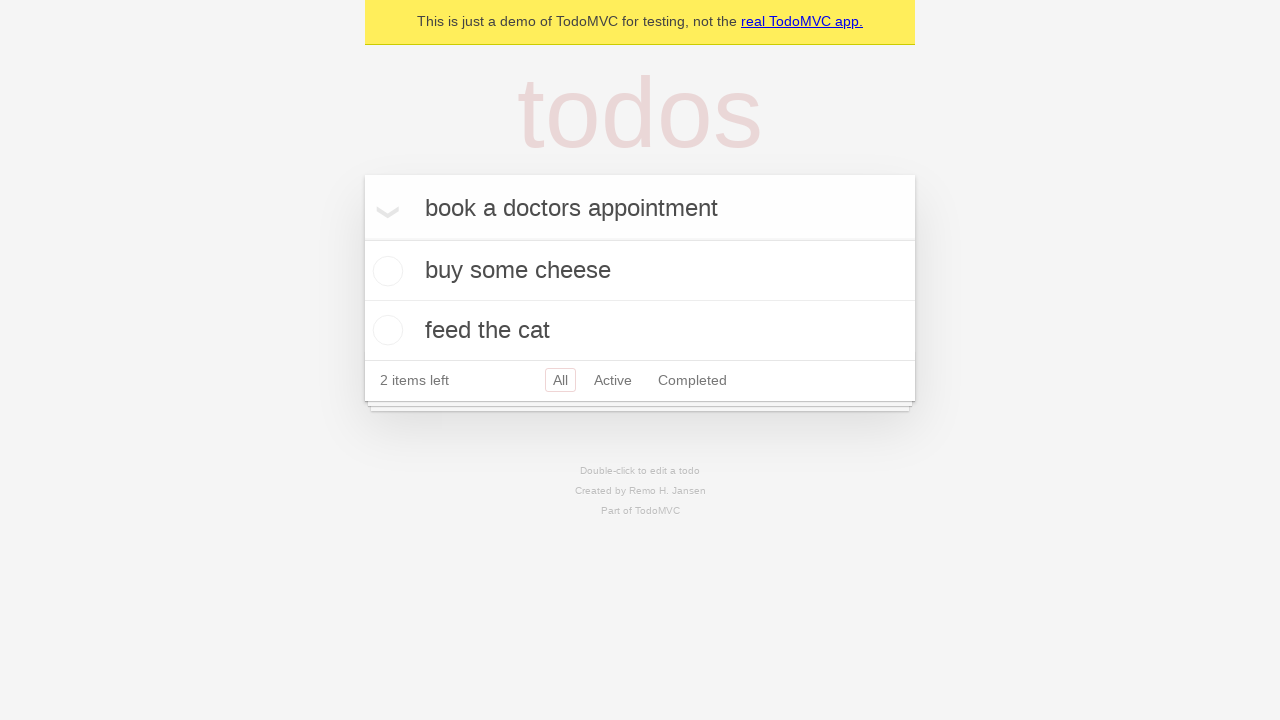

Pressed Enter to create third todo on internal:attr=[placeholder="What needs to be done?"i]
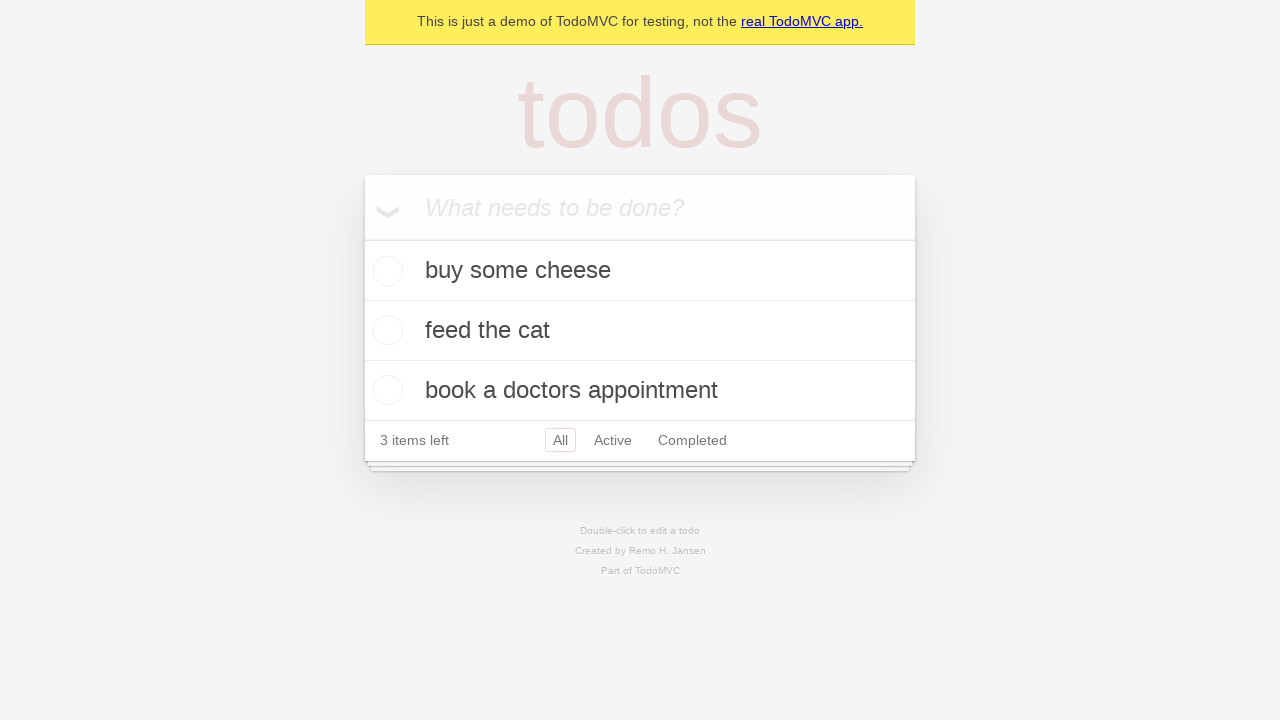

Located the toggle all button
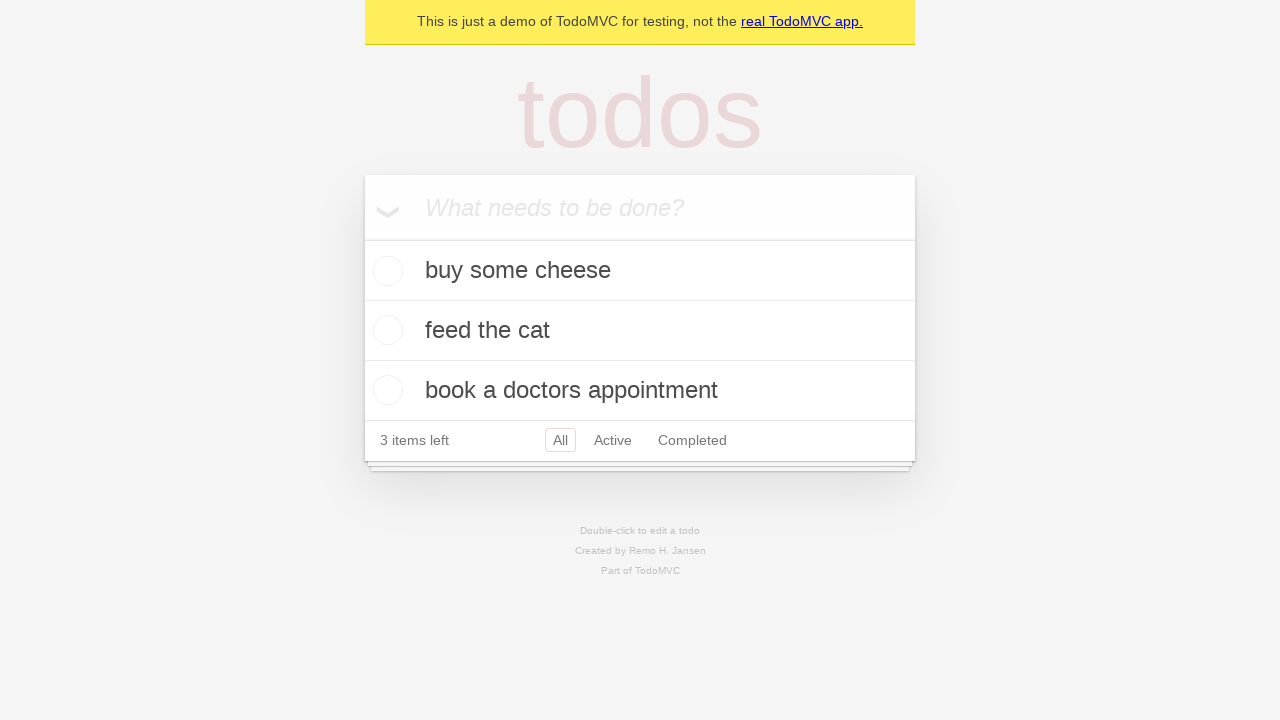

Checked toggle all to mark all items as complete at (362, 238) on internal:label="Mark all as complete"i
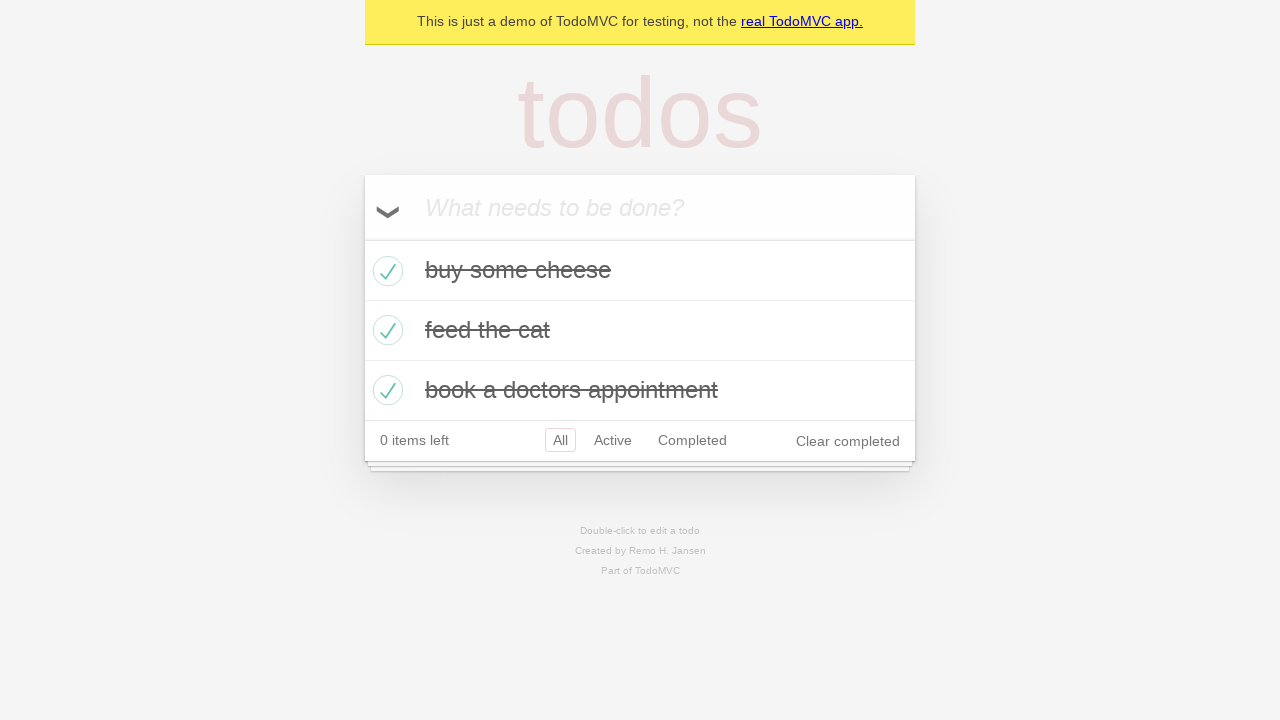

Unchecked toggle all to clear complete state of all items at (362, 238) on internal:label="Mark all as complete"i
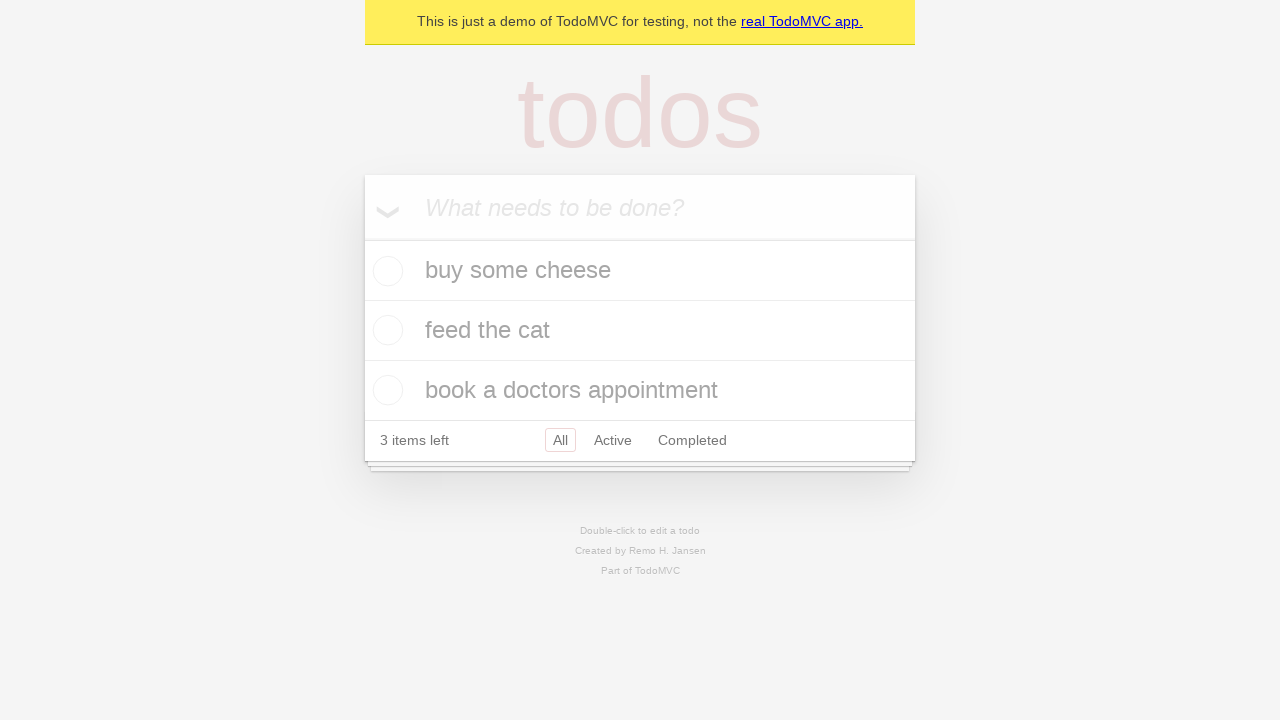

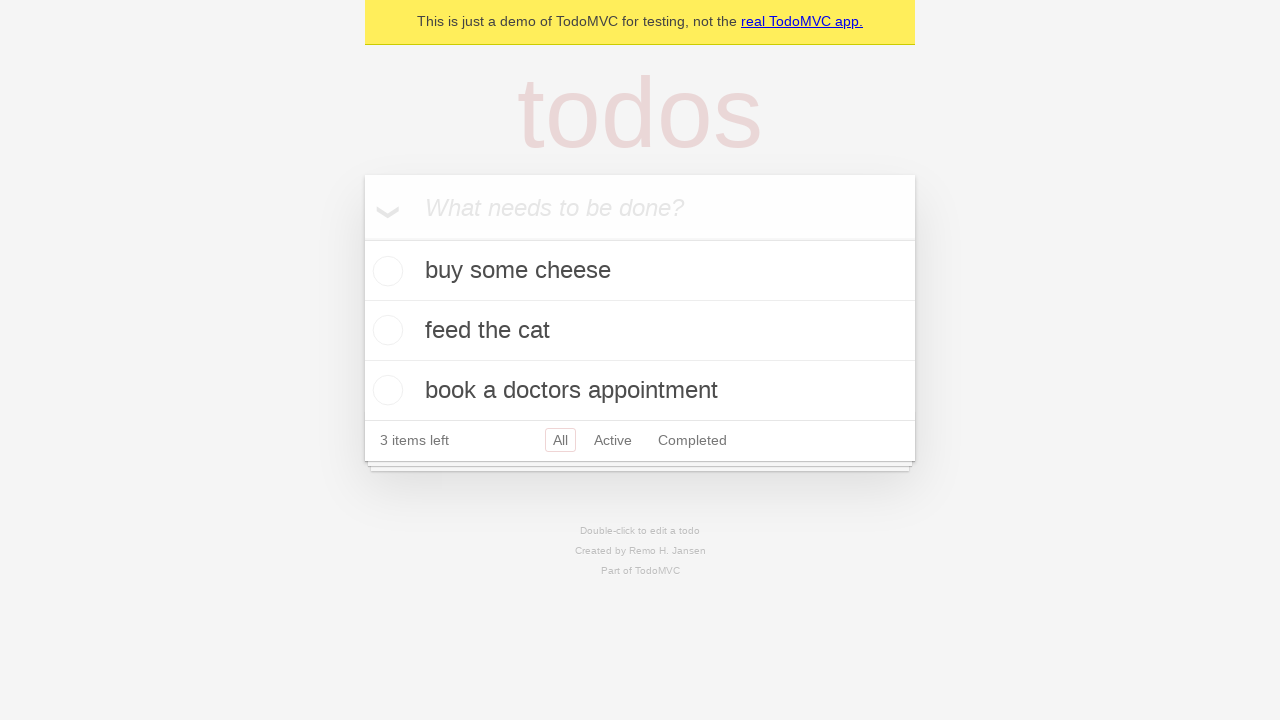